Navigates to a page with delayed content loading and retrieves text from paragraph elements

Starting URL: http://ggoreb.com/http/wait.jsp

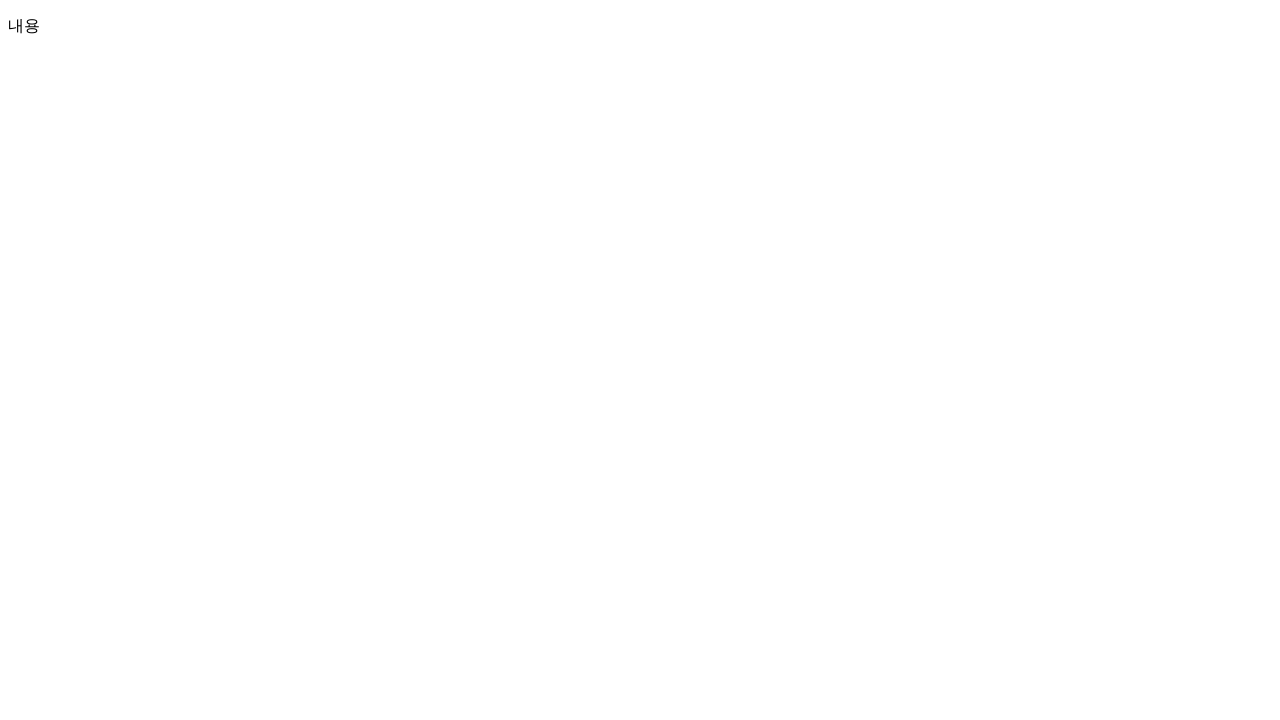

Waited for first paragraph element to load
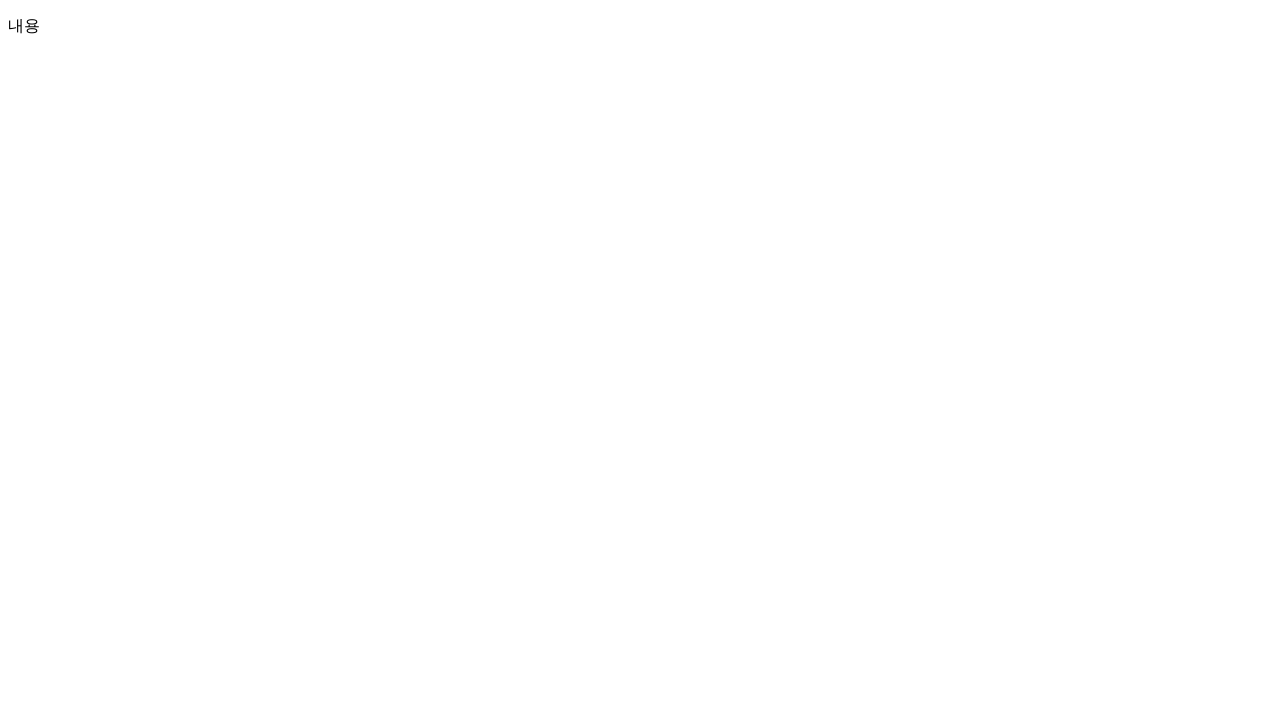

Retrieved text content from first paragraph element
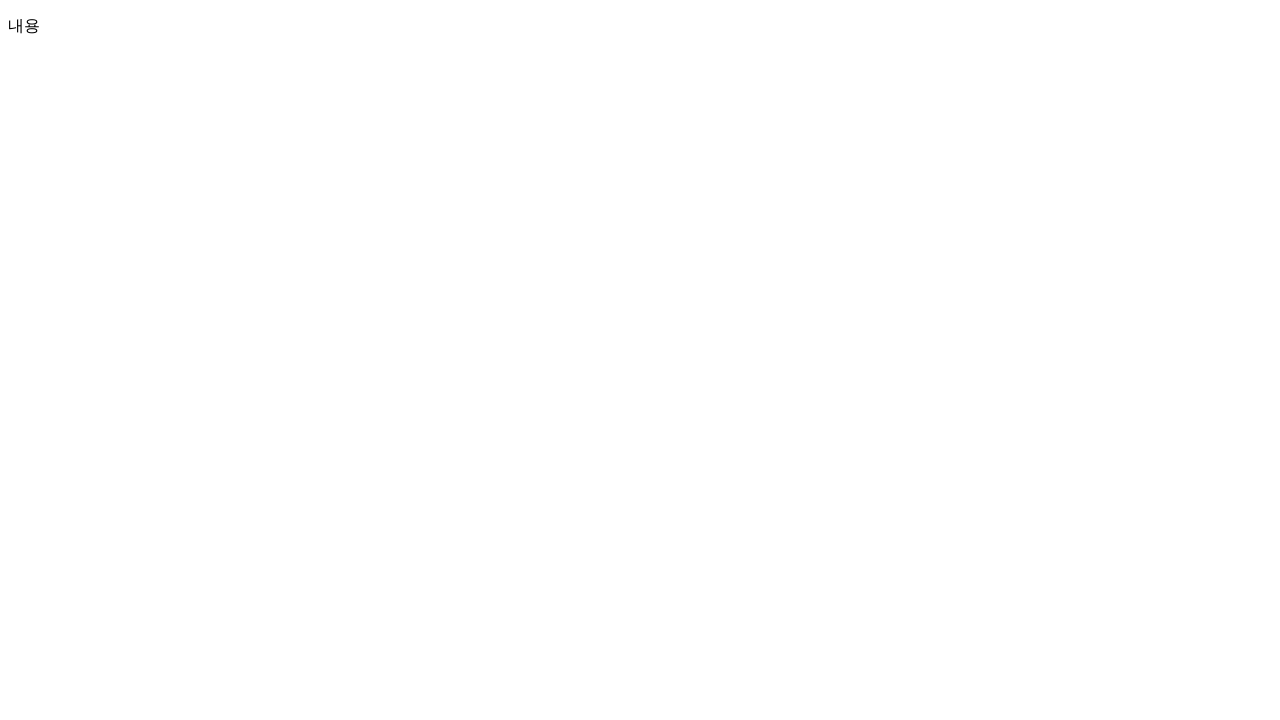

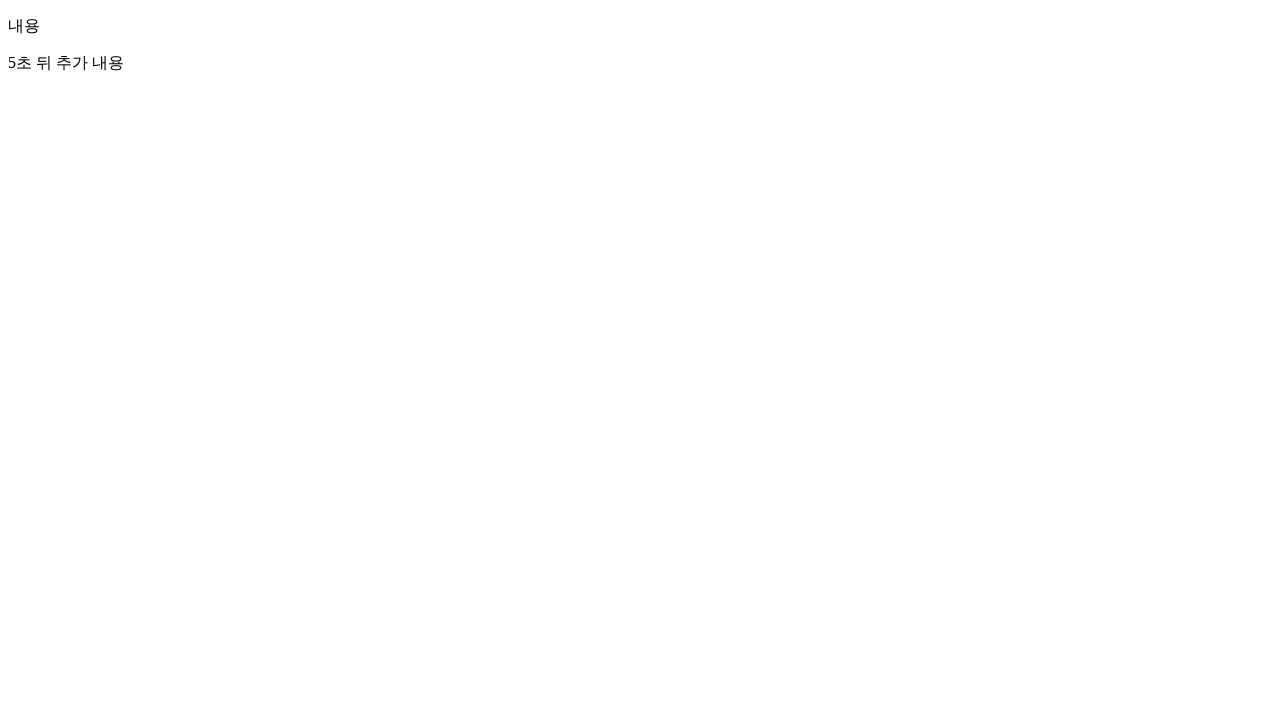